Tests drag and drop functionality by dragging an element and dropping it onto a target area within an iframe

Starting URL: https://jqueryui.com/droppable/

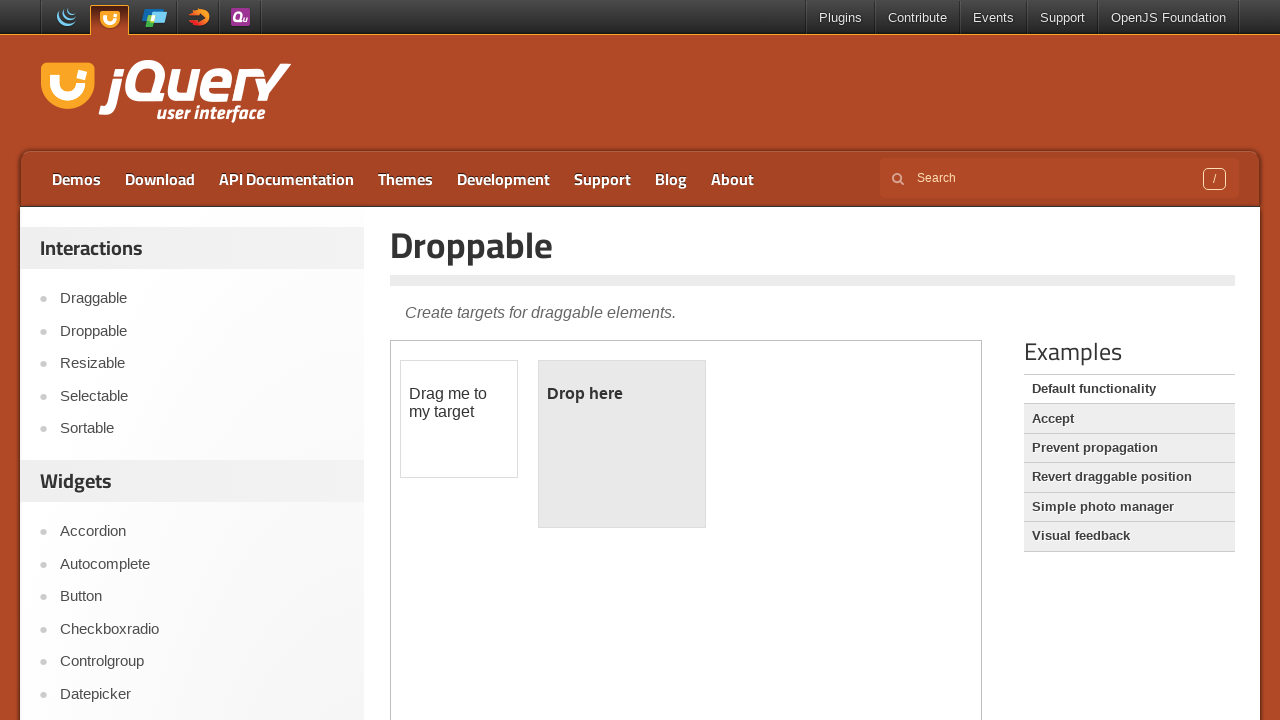

Located the iframe containing drag and drop demo
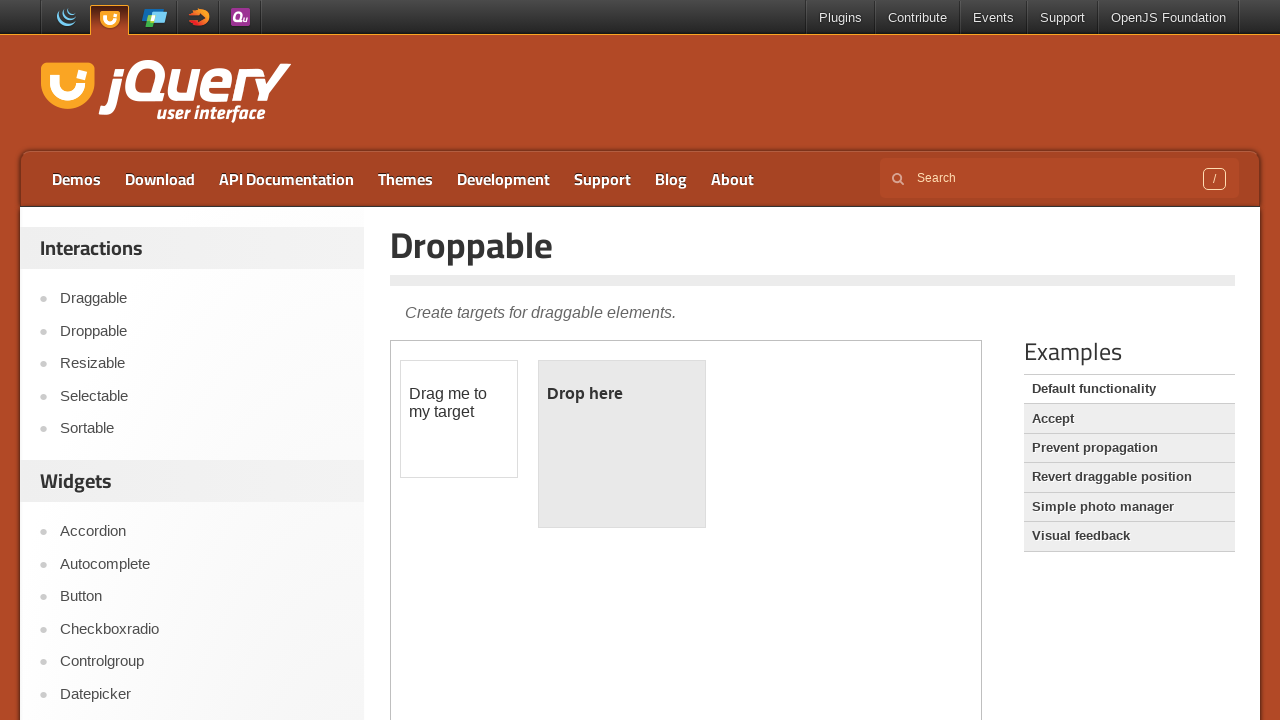

Located draggable element with id 'draggable'
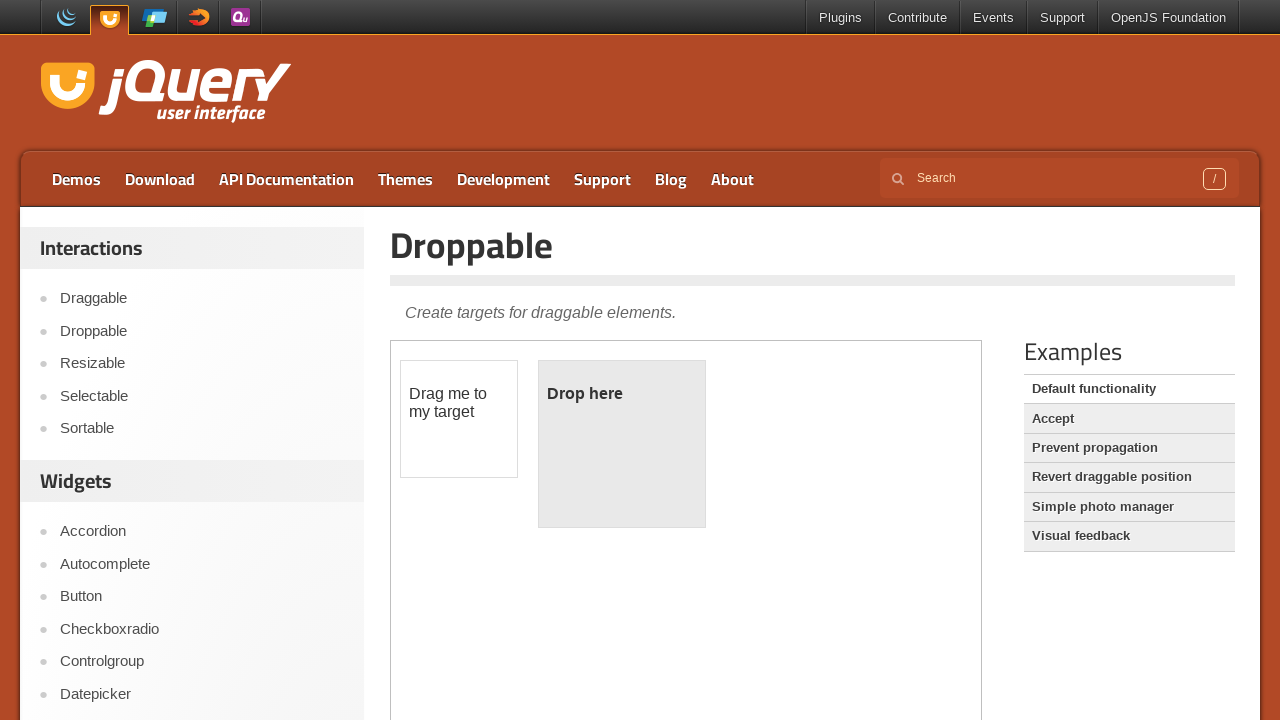

Located droppable target element with id 'droppable'
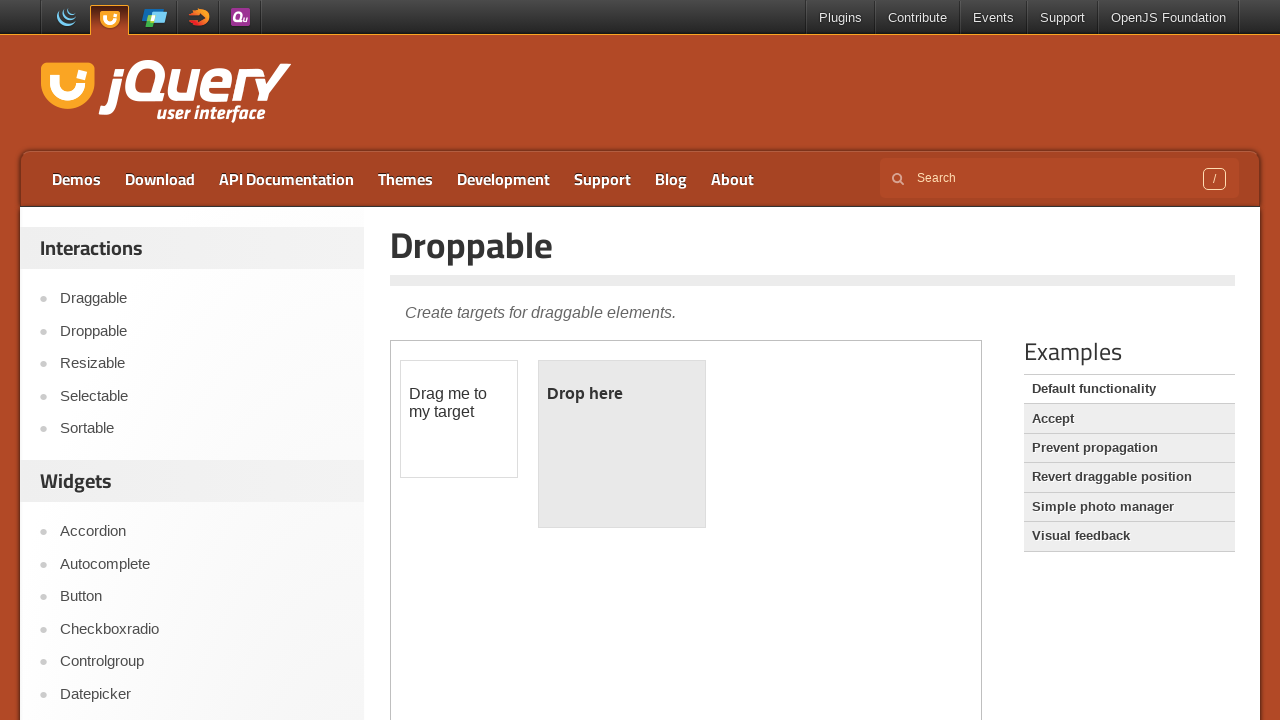

Dragged draggable element onto droppable target area at (622, 444)
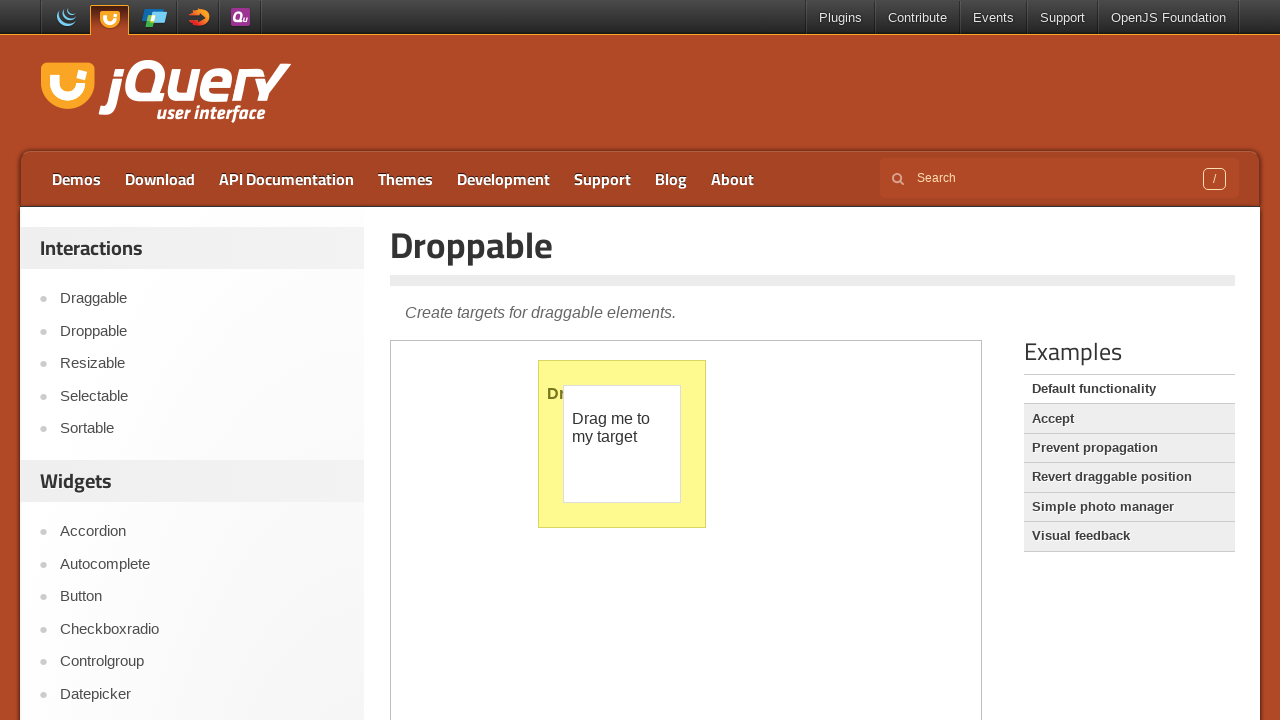

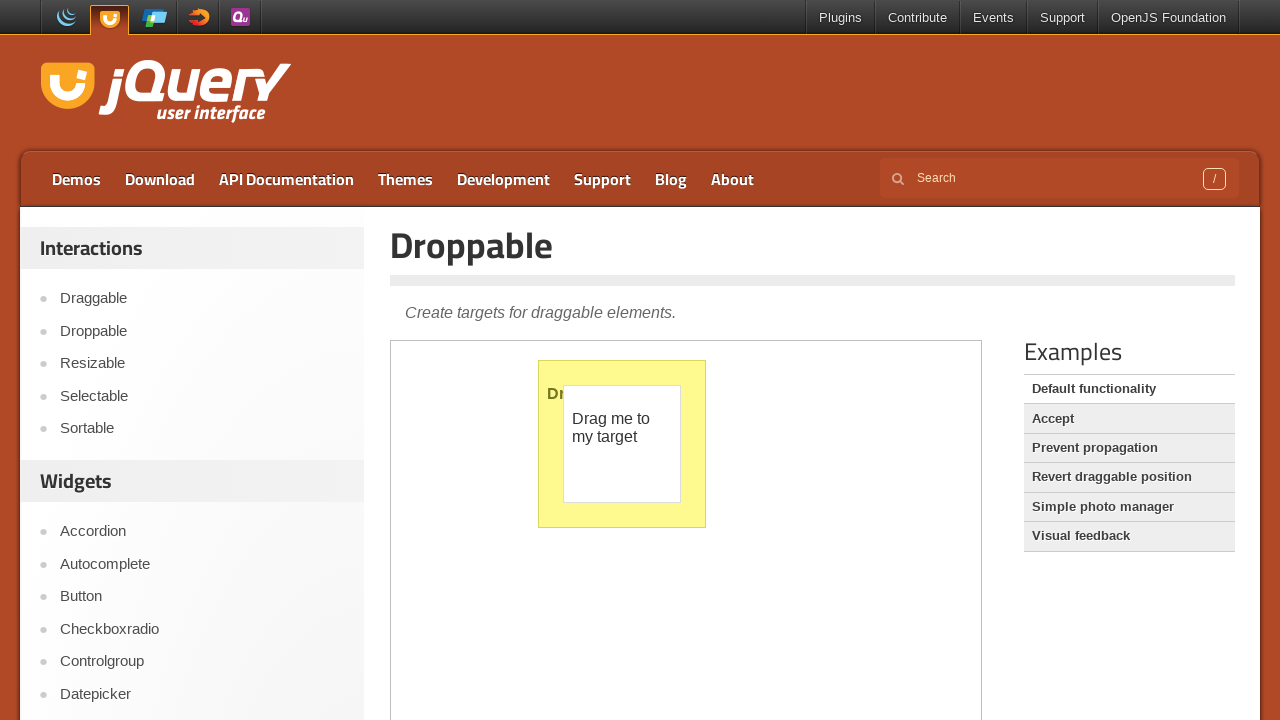